Tests dropdown menu interaction by clicking on the language dropdown menu link

Starting URL: https://kubernetes.io/

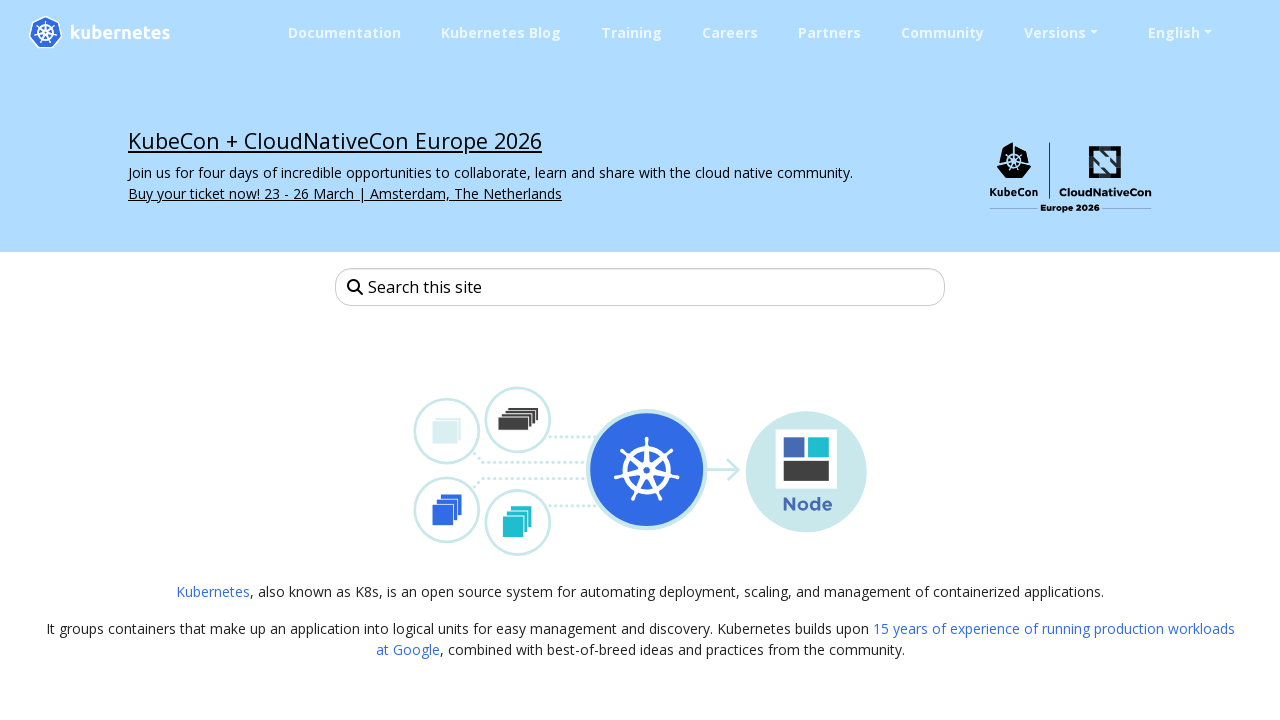

Clicked on the language dropdown menu link at (1190, 32) on xpath=//a[@id='navbarDropdownMenuLink']
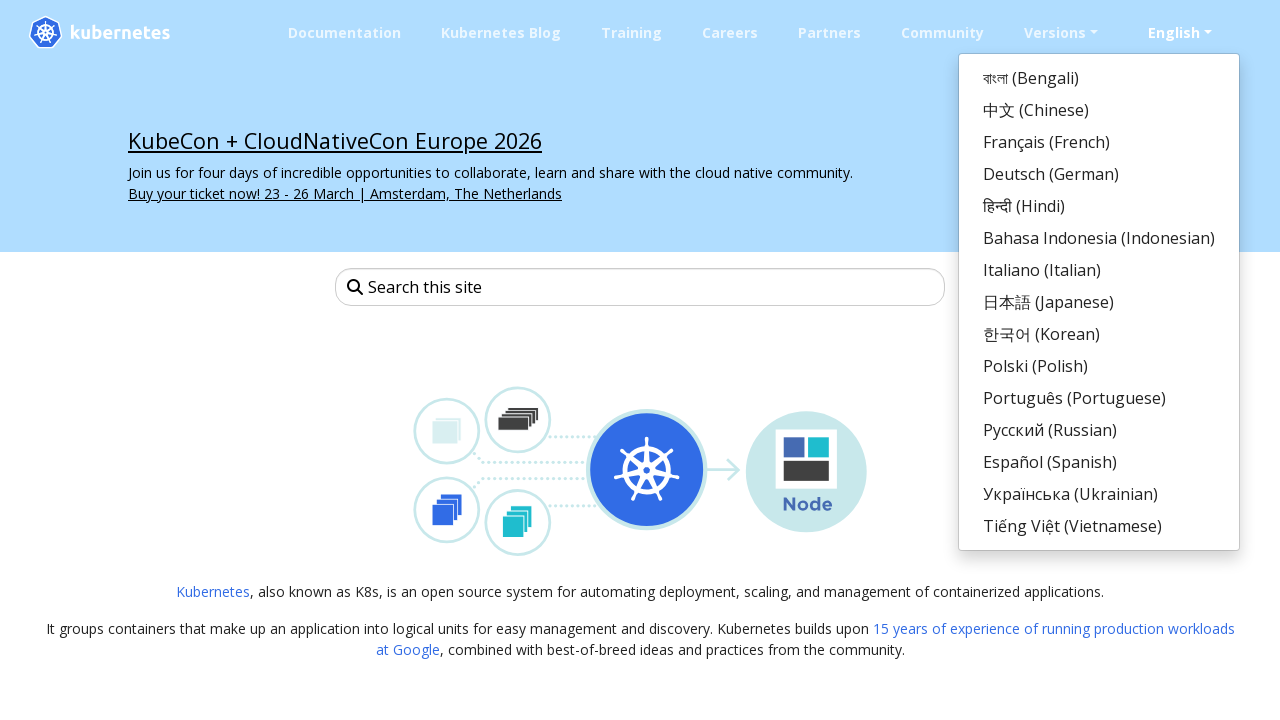

Language dropdown menu became visible
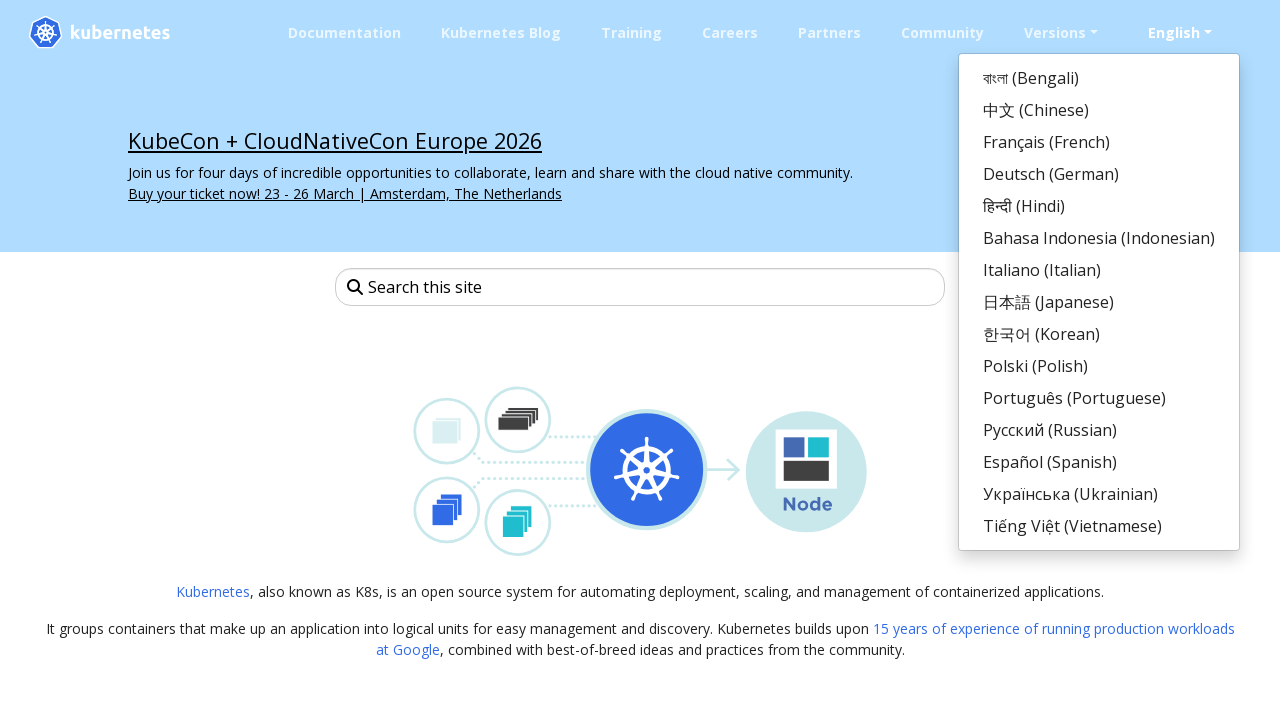

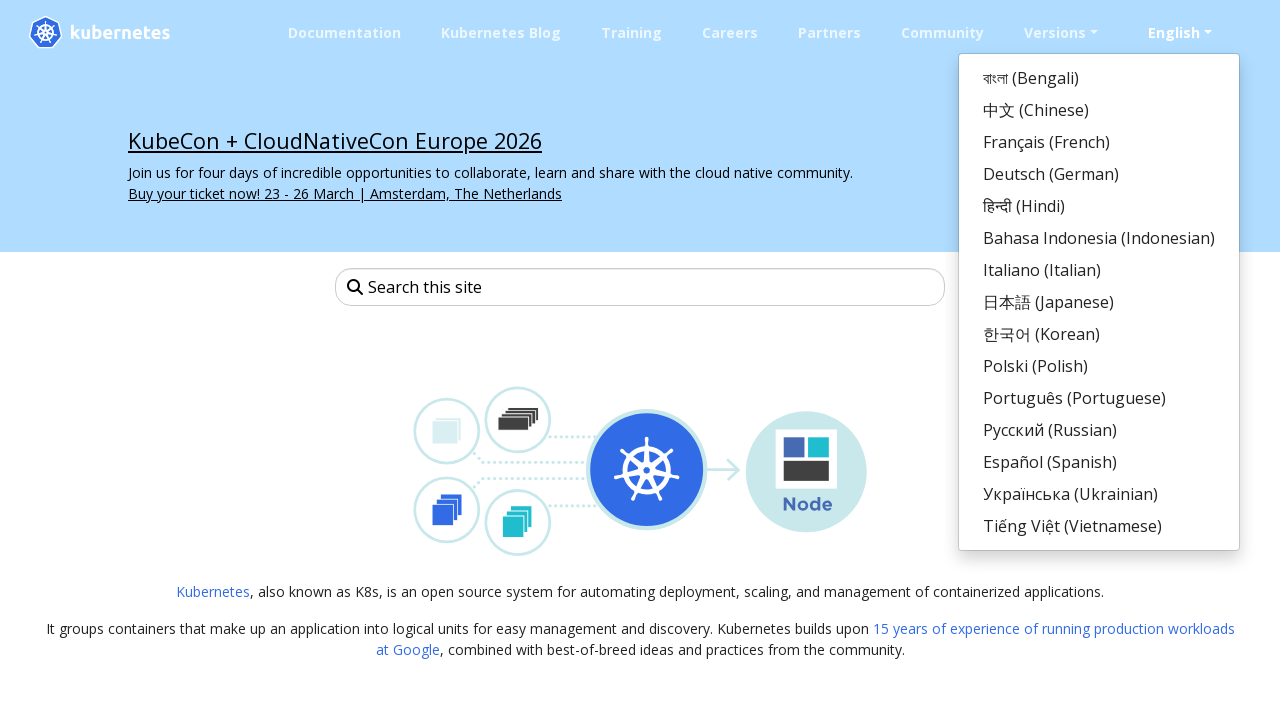